Tests window handling functionality by opening a new window, filling form fields in both windows, and managing window switches

Starting URL: https://www.hyrtutorials.com/p/window-handles-practice.html

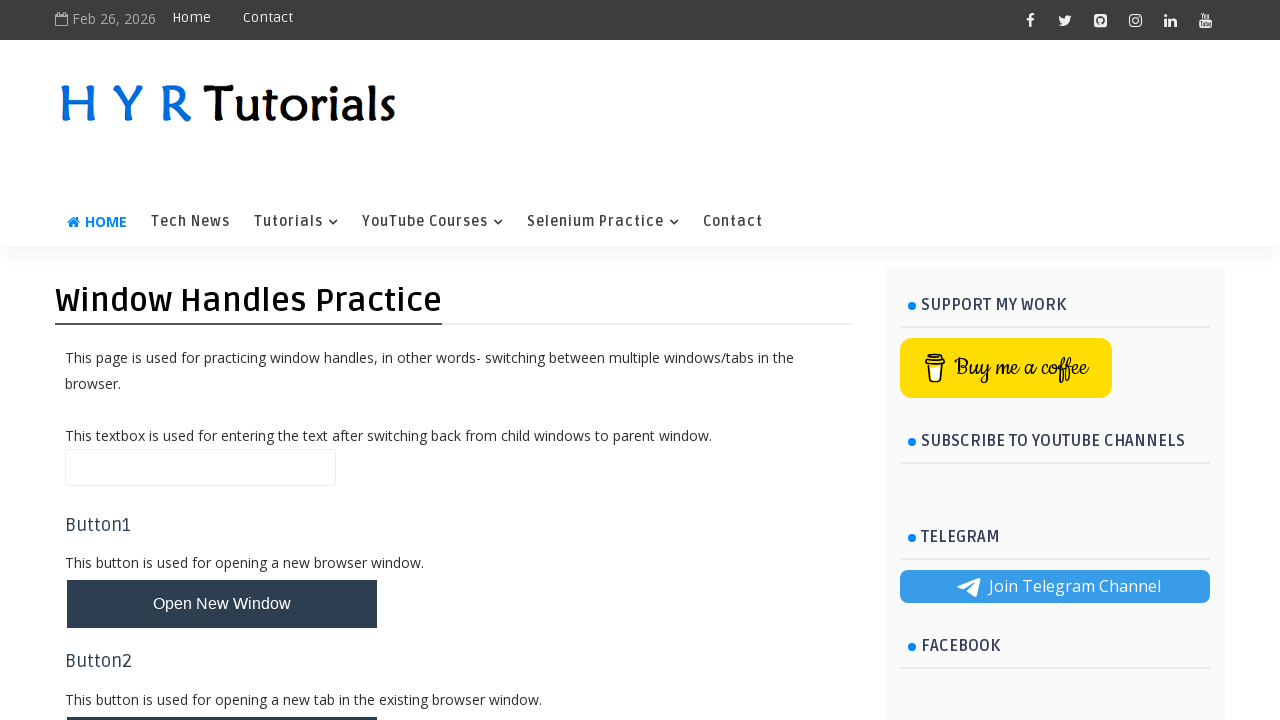

Clicked button to open new window at (222, 604) on #newWindowBtn
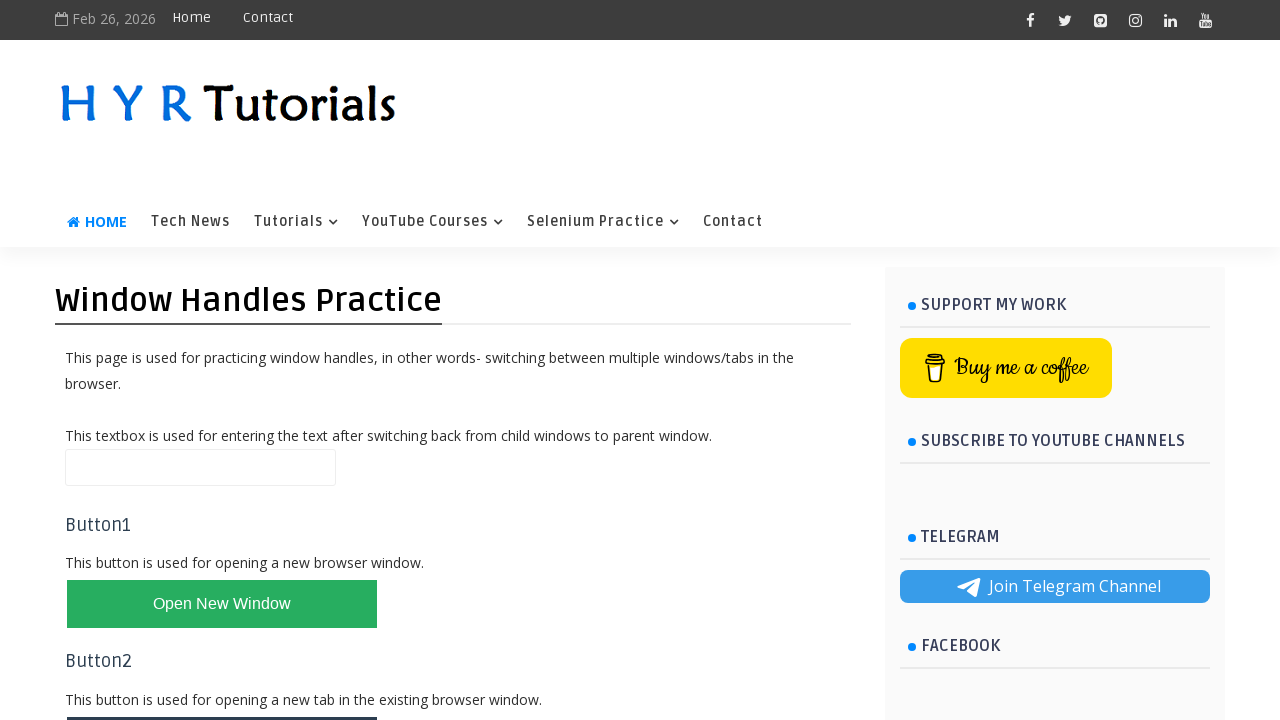

New window opened and captured
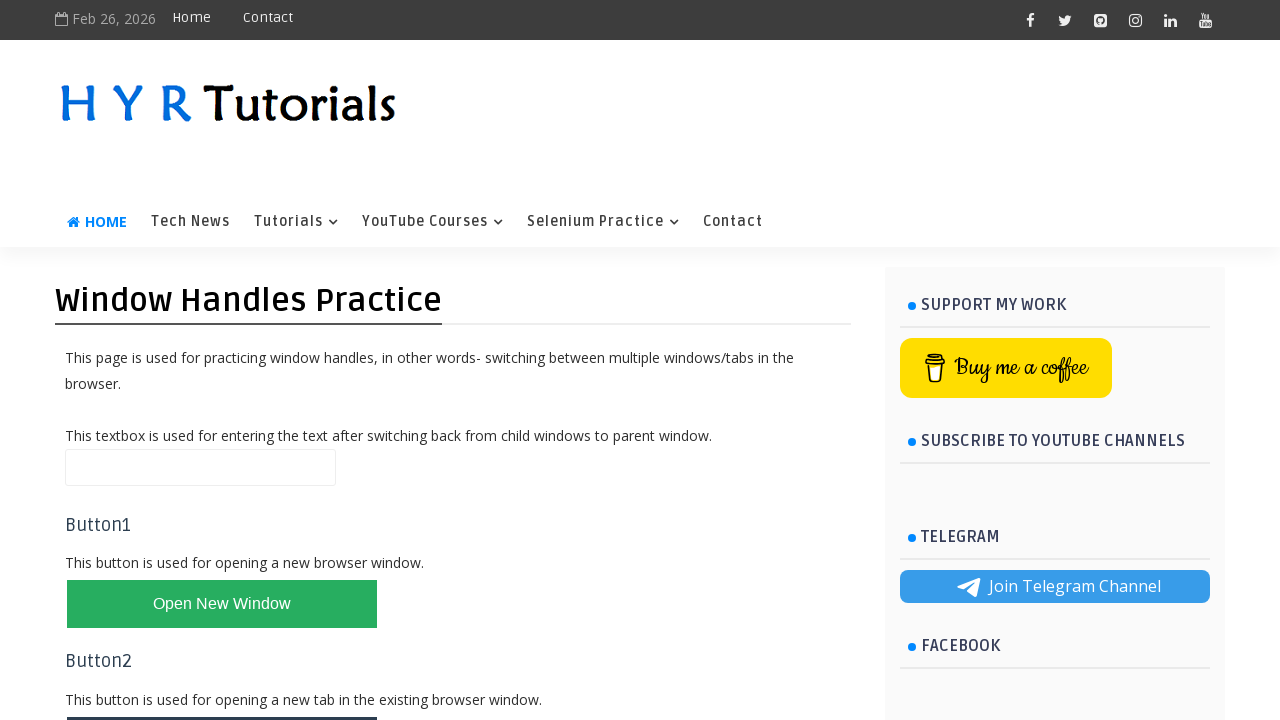

Filled firstName field with 'Sekar' in new window on #firstName
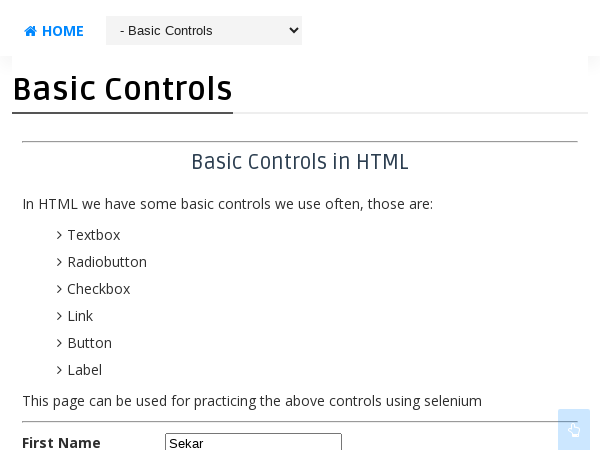

Closed new window
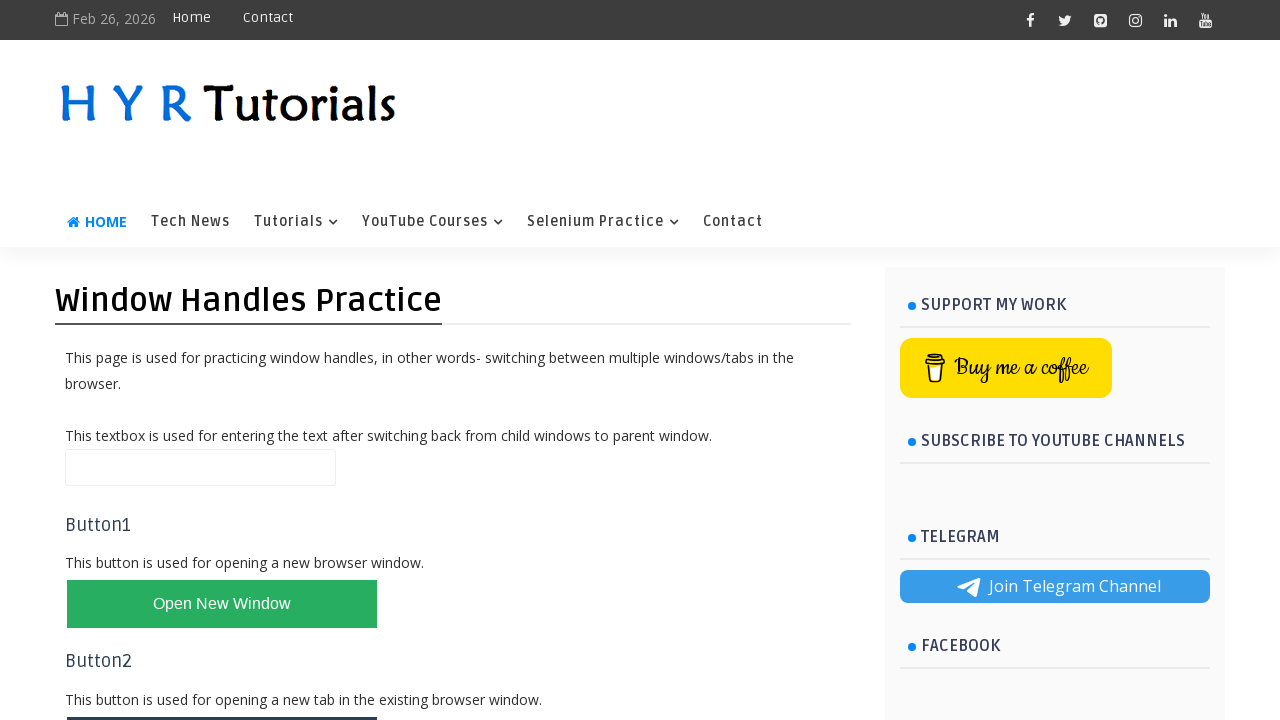

Filled name field with 'panneerselvam' in main window on #name
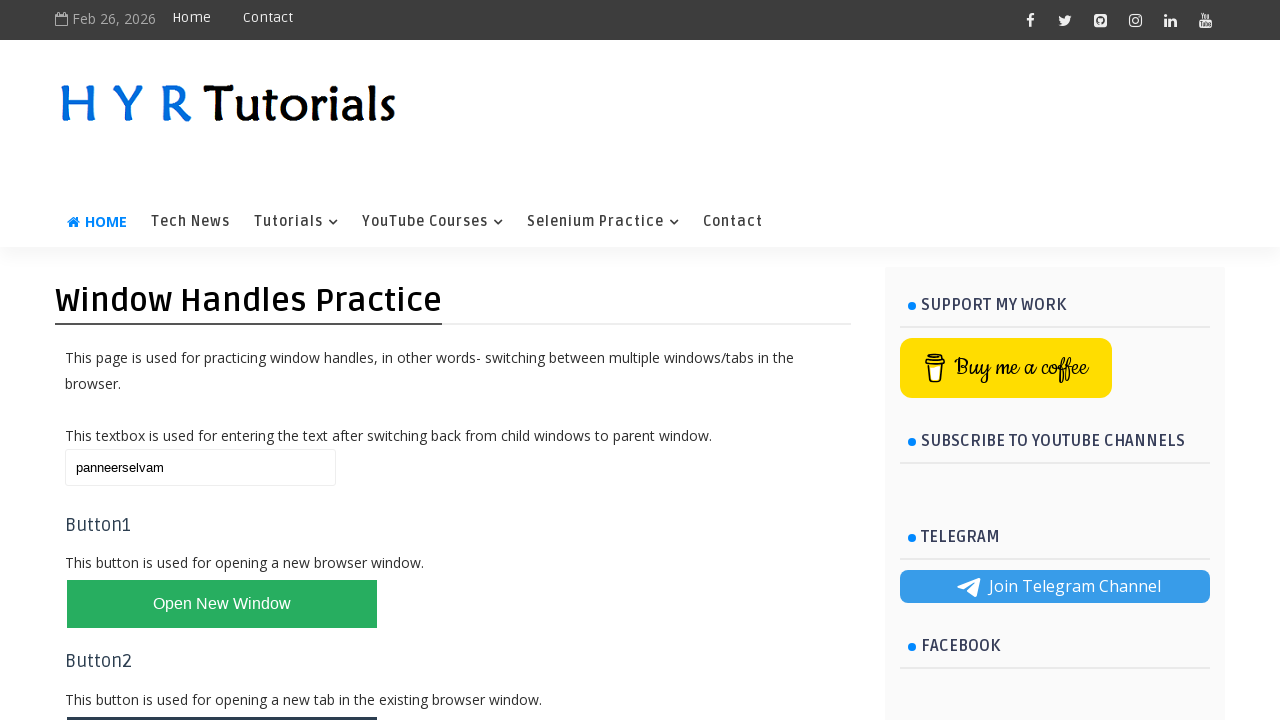

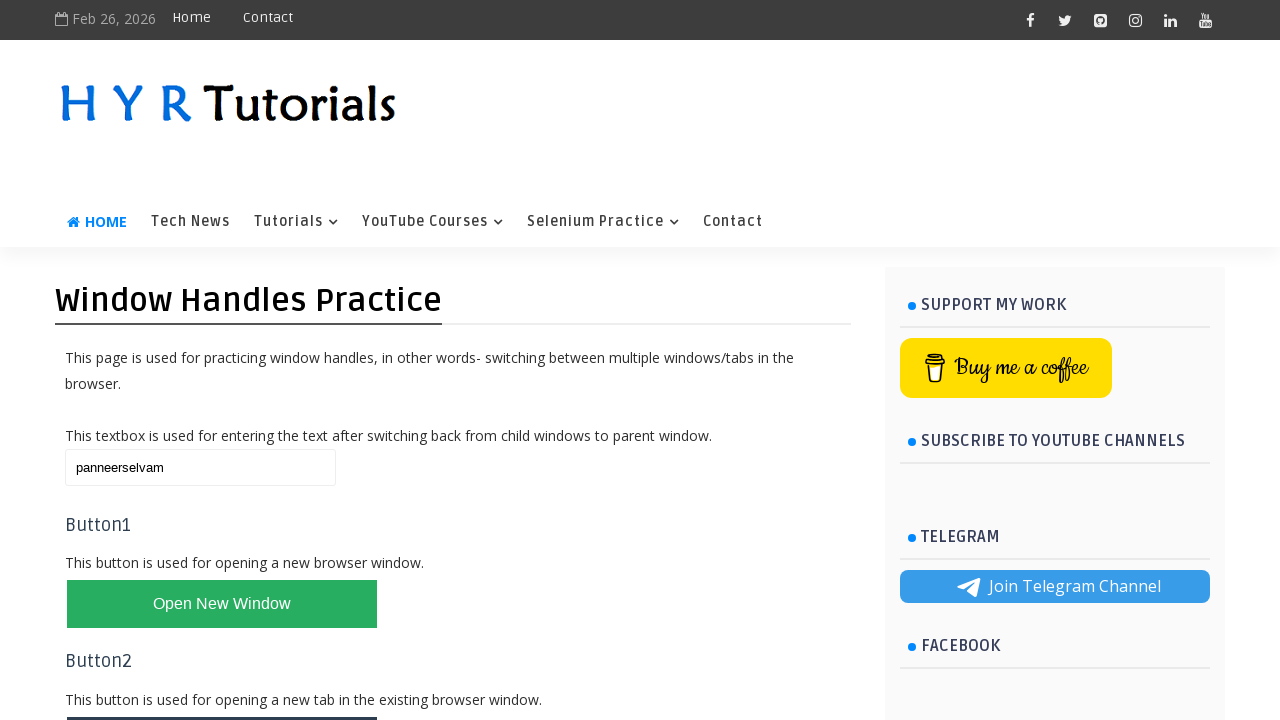